Adds todo items and deletes an incomplete item by clicking its destroy button

Starting URL: https://todomvc.com/examples/react/dist/

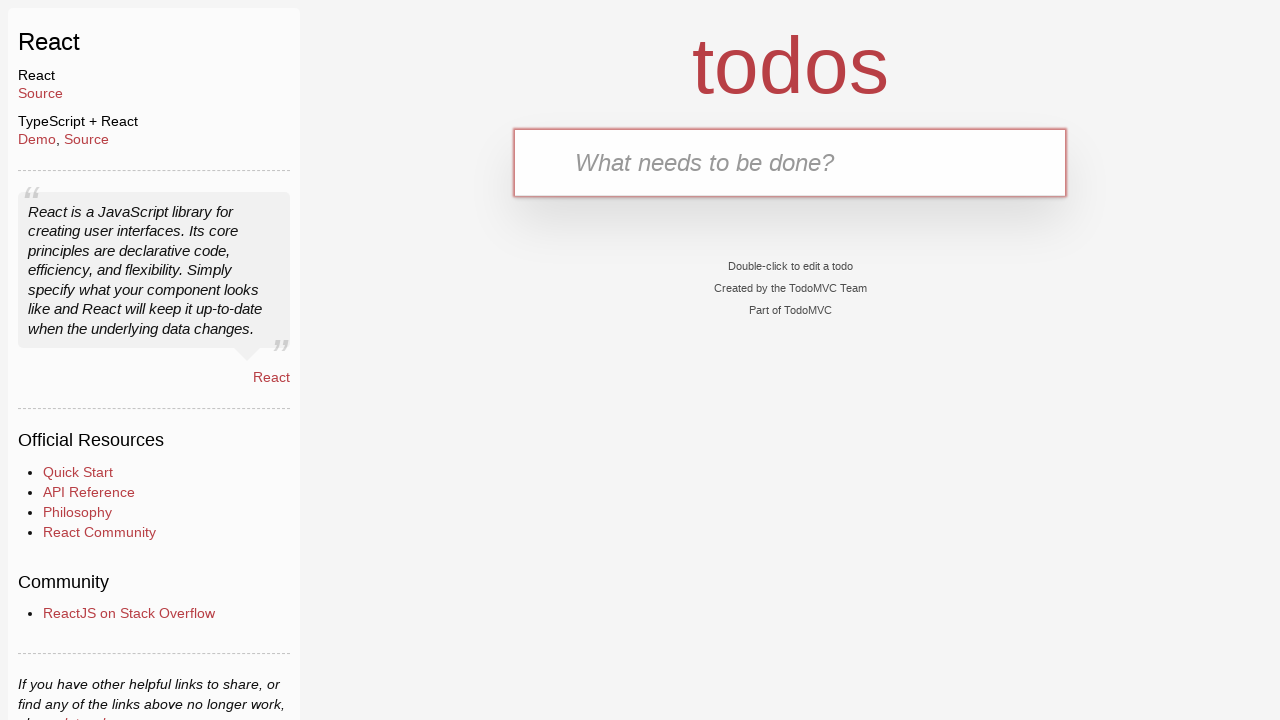

Filled new todo input with 'Task 1' on input.new-todo
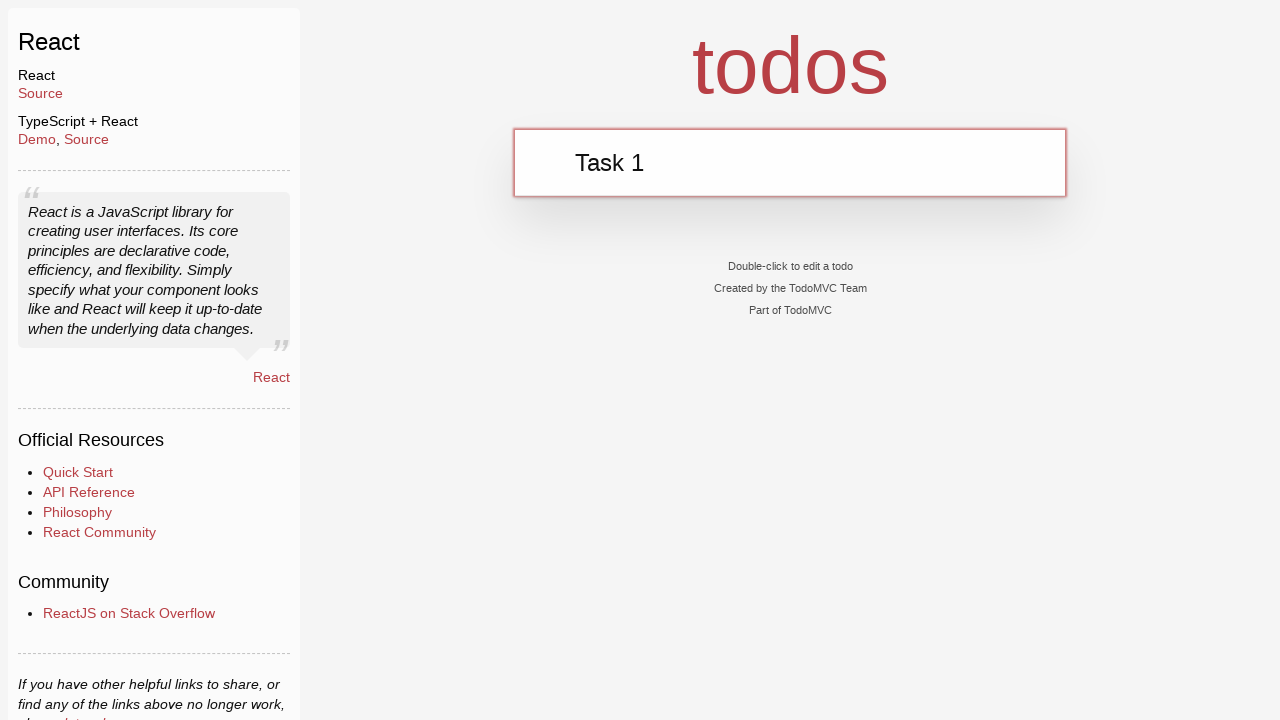

Pressed Enter to add first todo item on input.new-todo
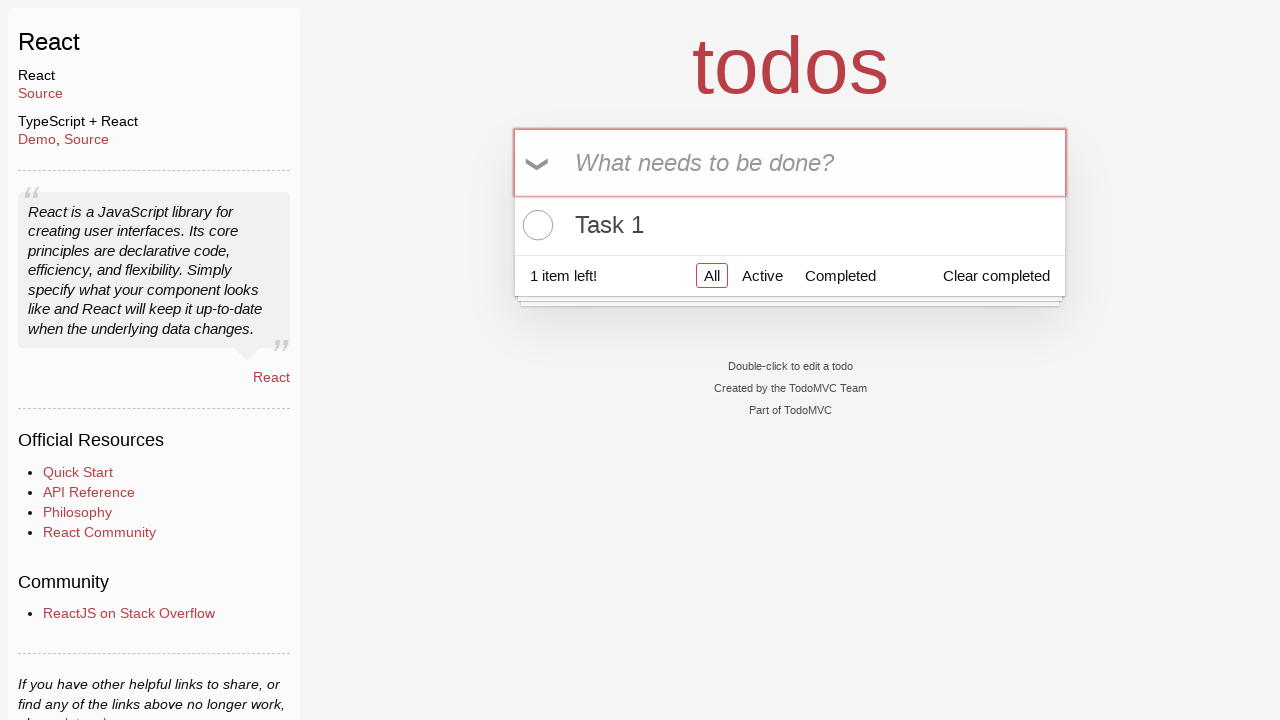

Filled new todo input with 'Task 2' on input.new-todo
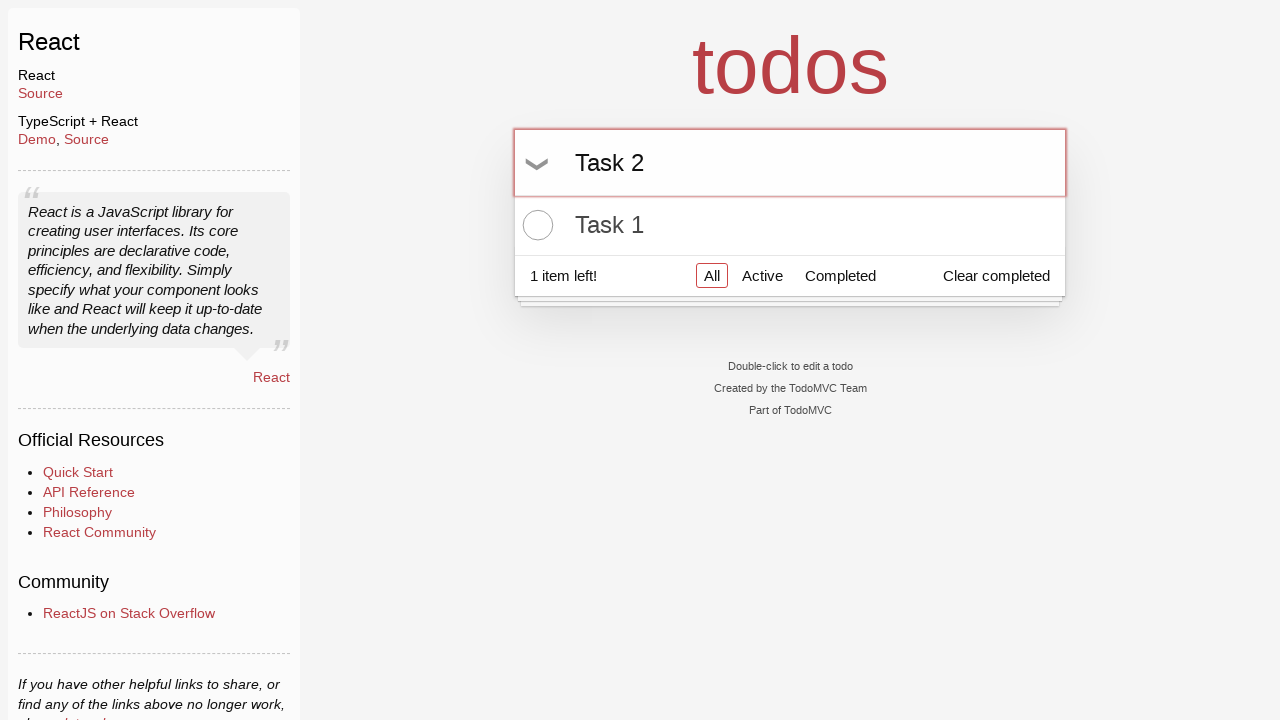

Pressed Enter to add second todo item on input.new-todo
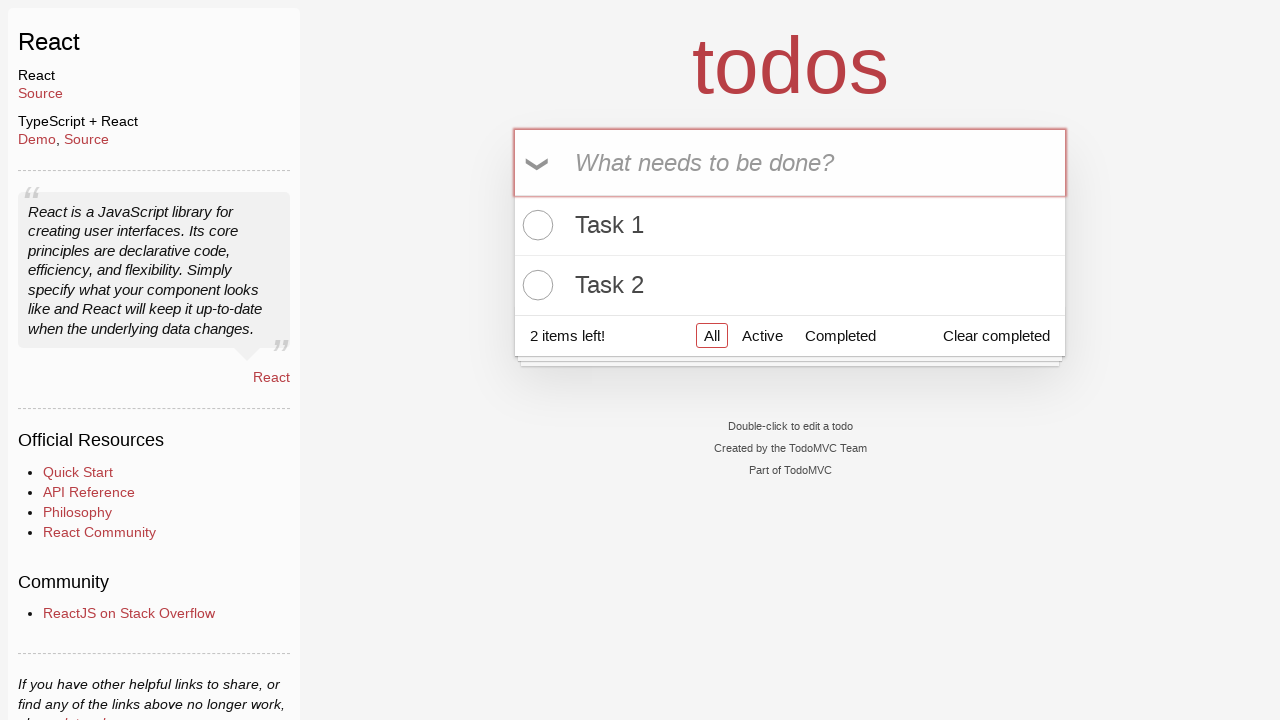

Hovered over Task 2 to reveal delete button at (790, 285) on .todo-list li:has-text('Task 2')
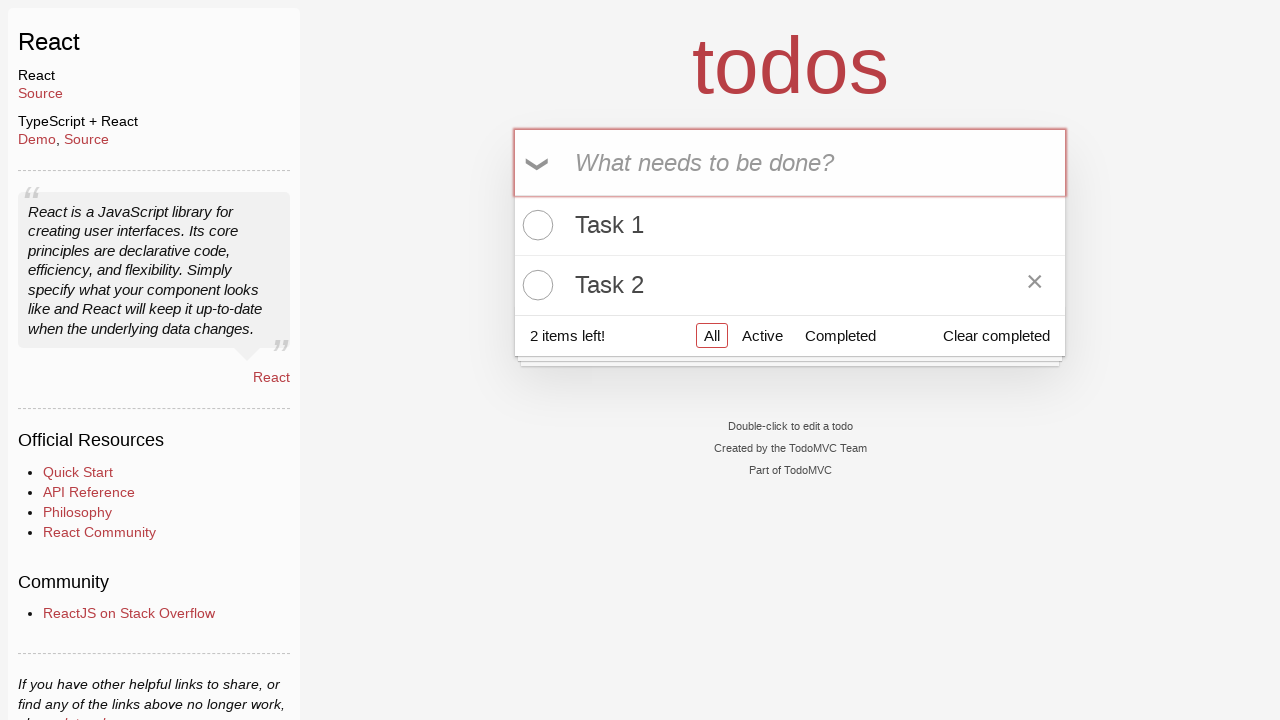

Clicked destroy button to delete Task 2 at (1035, 285) on .todo-list li:has-text('Task 2') .destroy
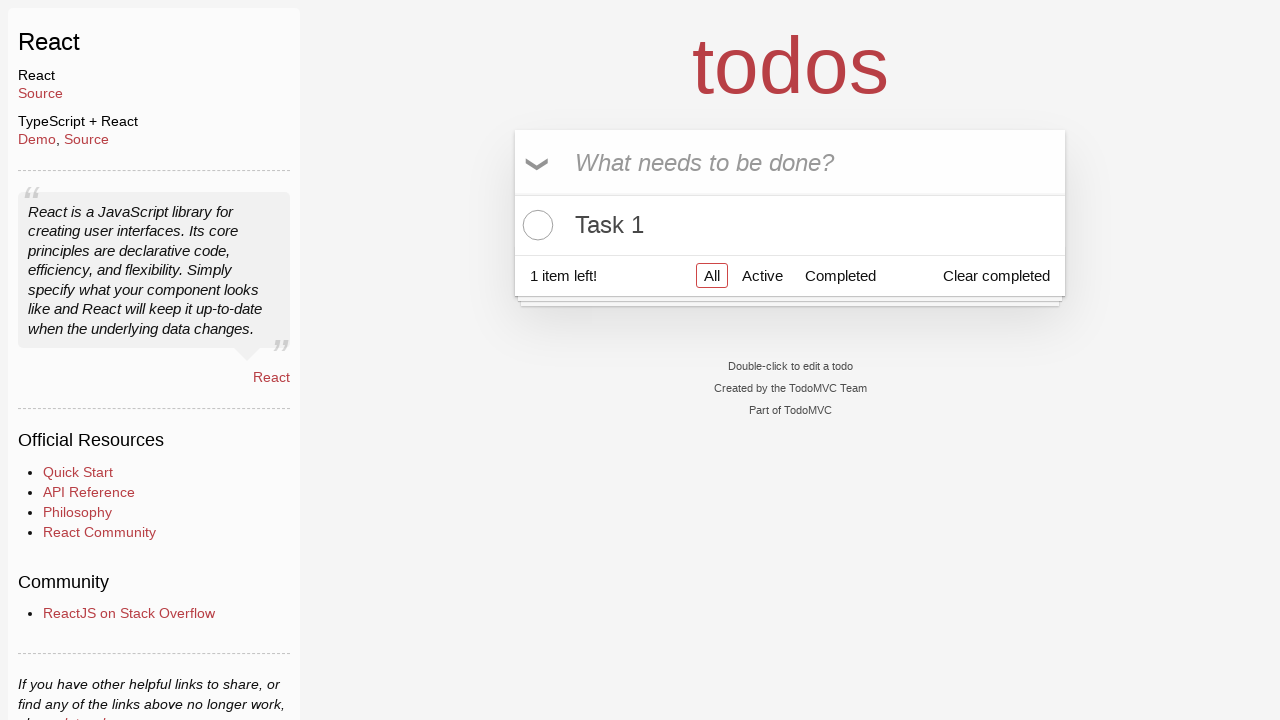

Verified that only 1 todo item remains
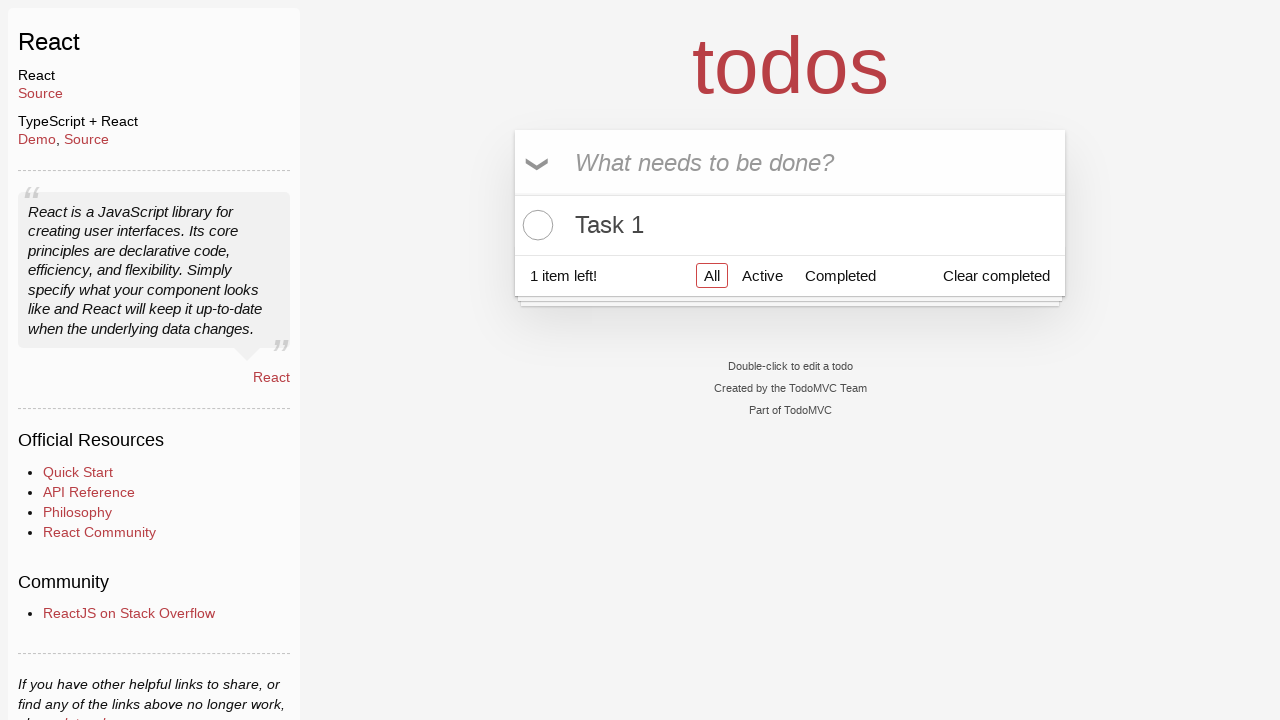

Verified that Task 1 is still visible
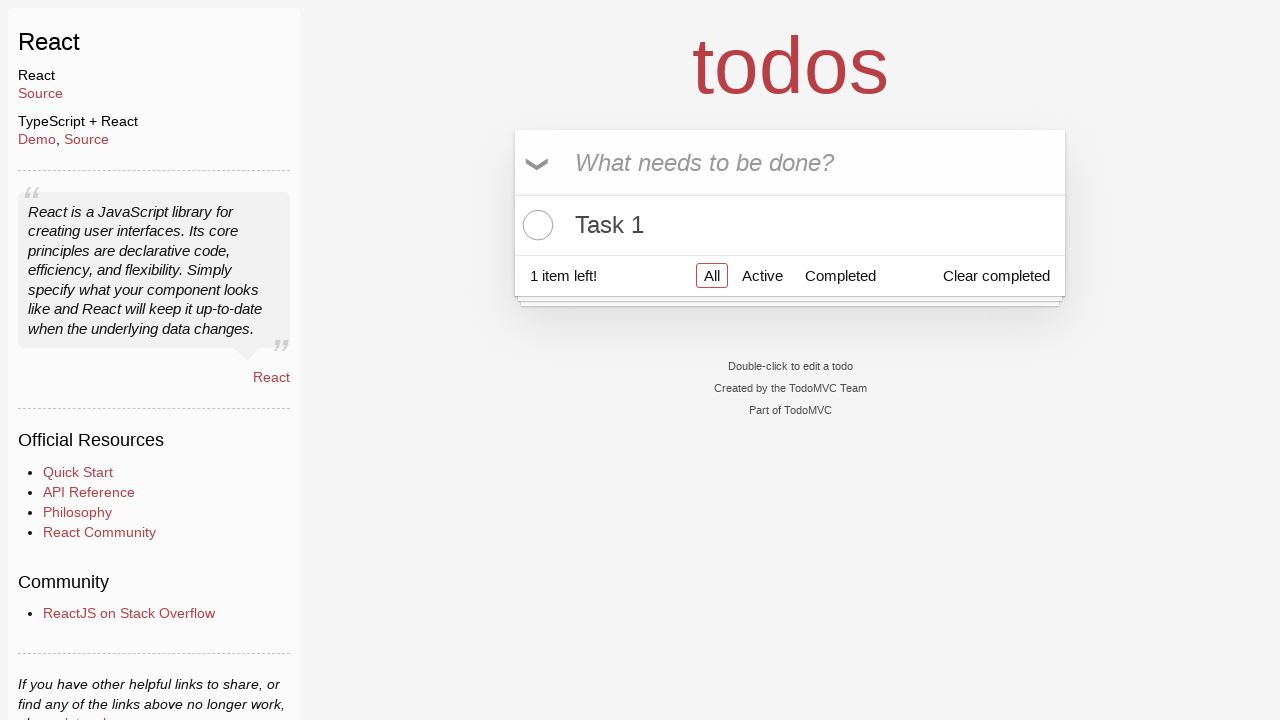

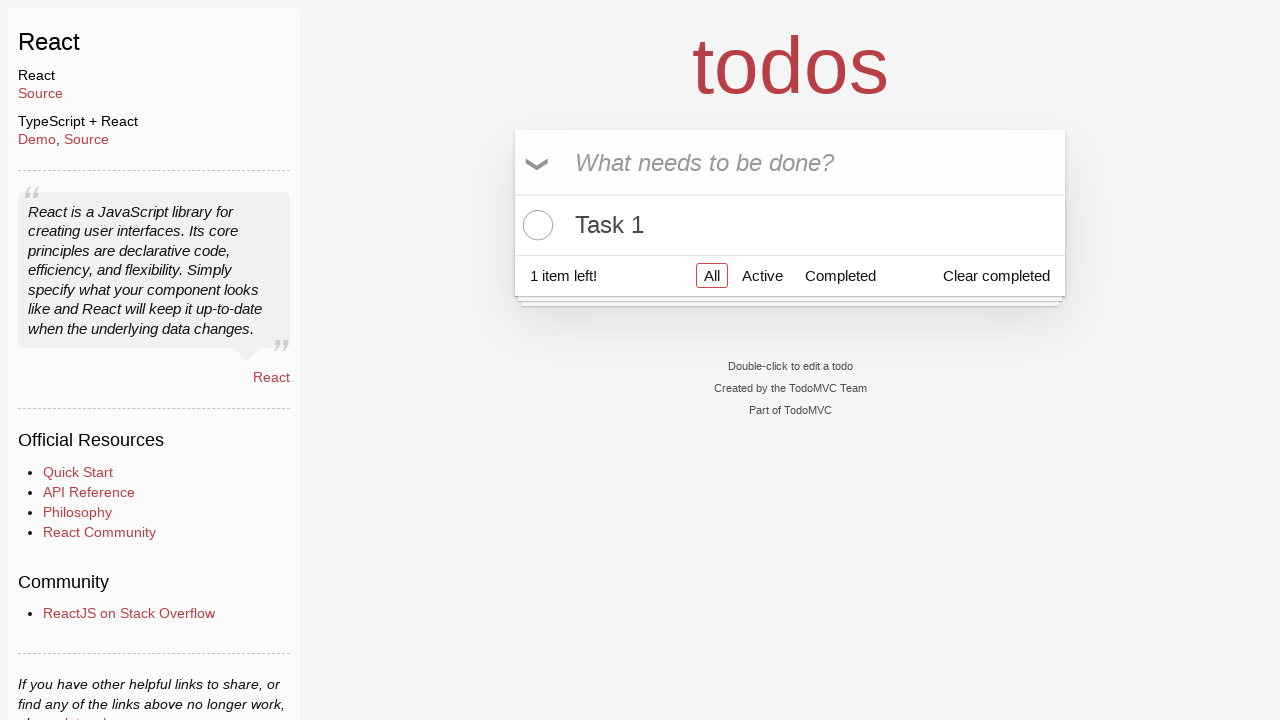